Tests navigation on W3Schools Java tutorial by clicking the "Next" button to advance to the next page in the tutorial series.

Starting URL: https://www.w3schools.com/java/default.asp

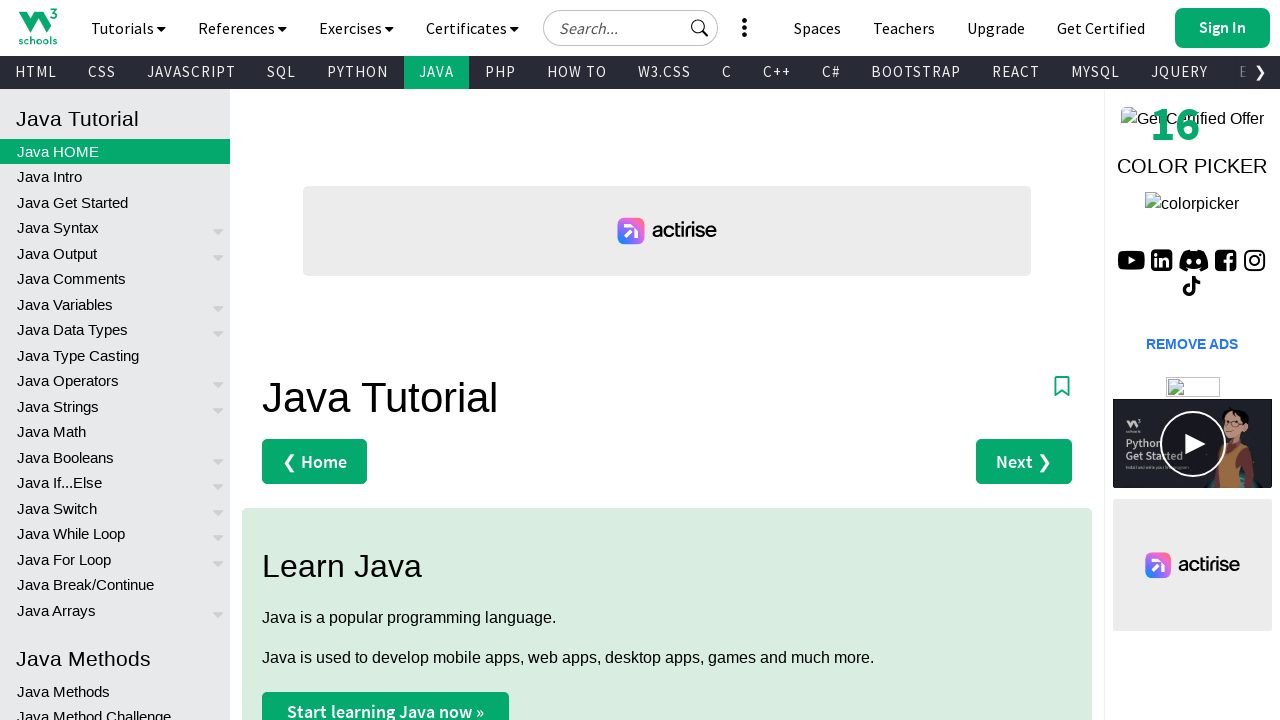

Navigated to W3Schools Java tutorial homepage
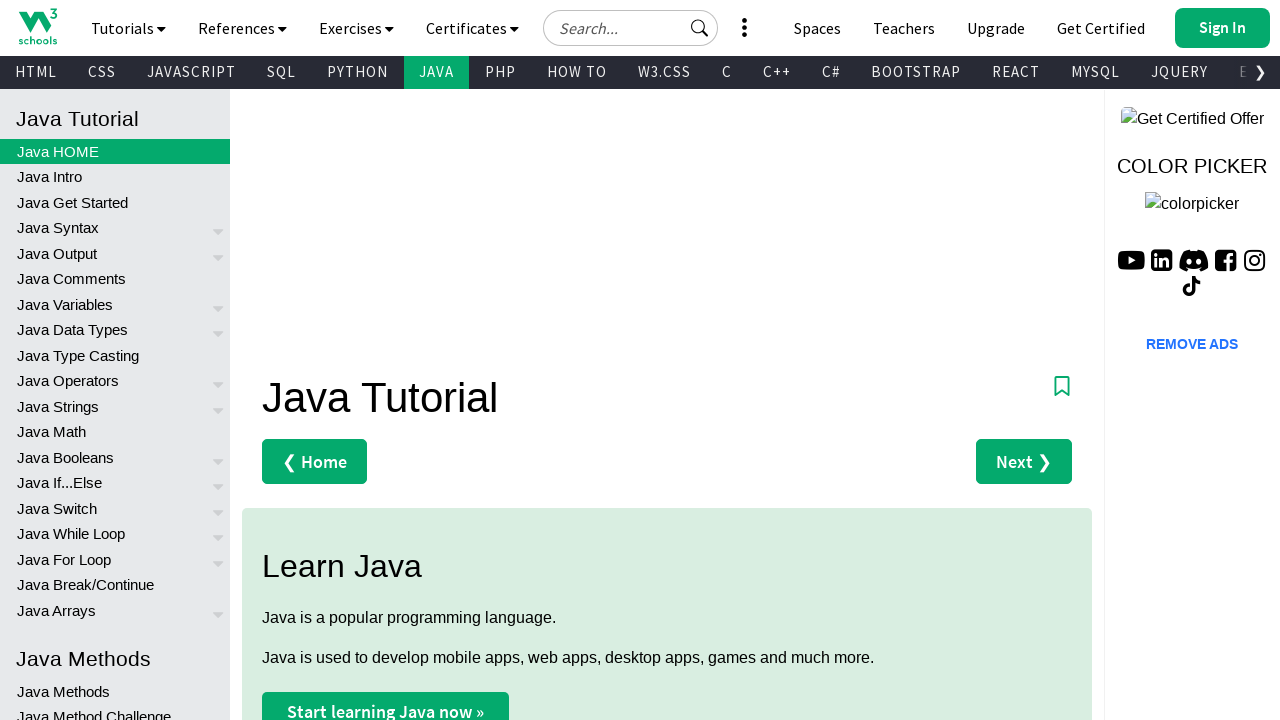

Clicked the Next button to advance to the next tutorial page at (1222, 28) on .w3-right.w3-btn
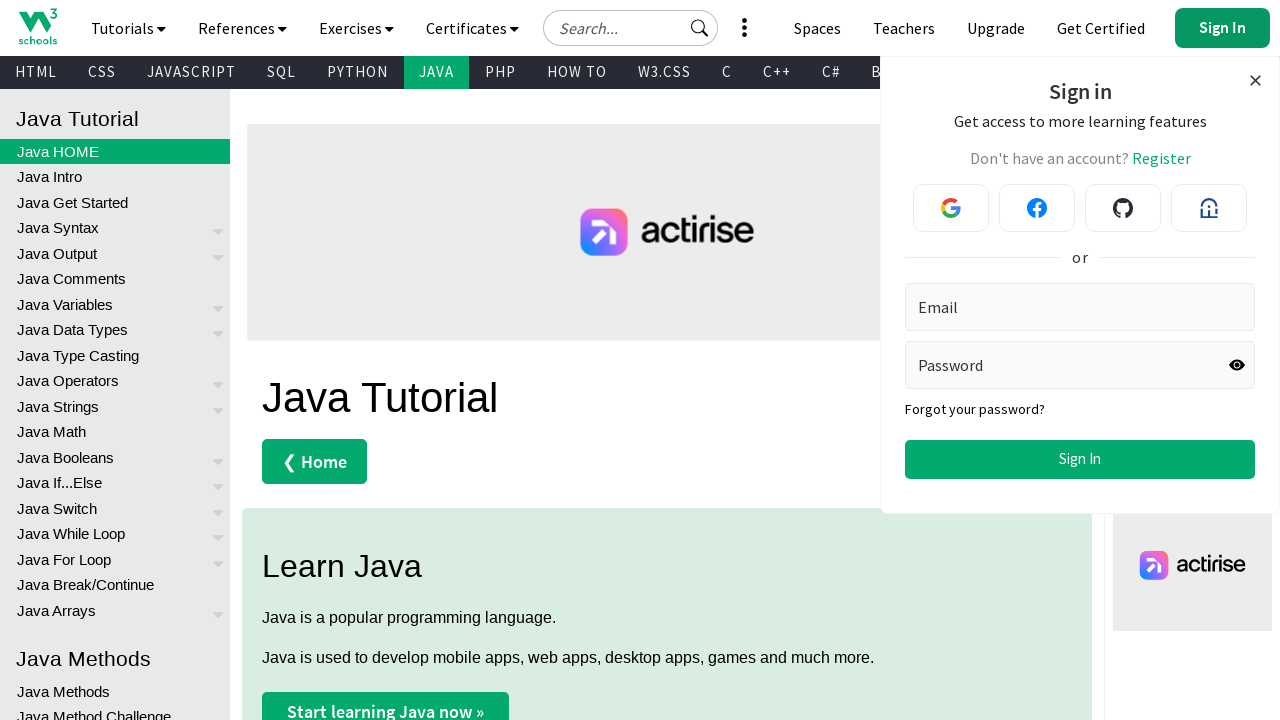

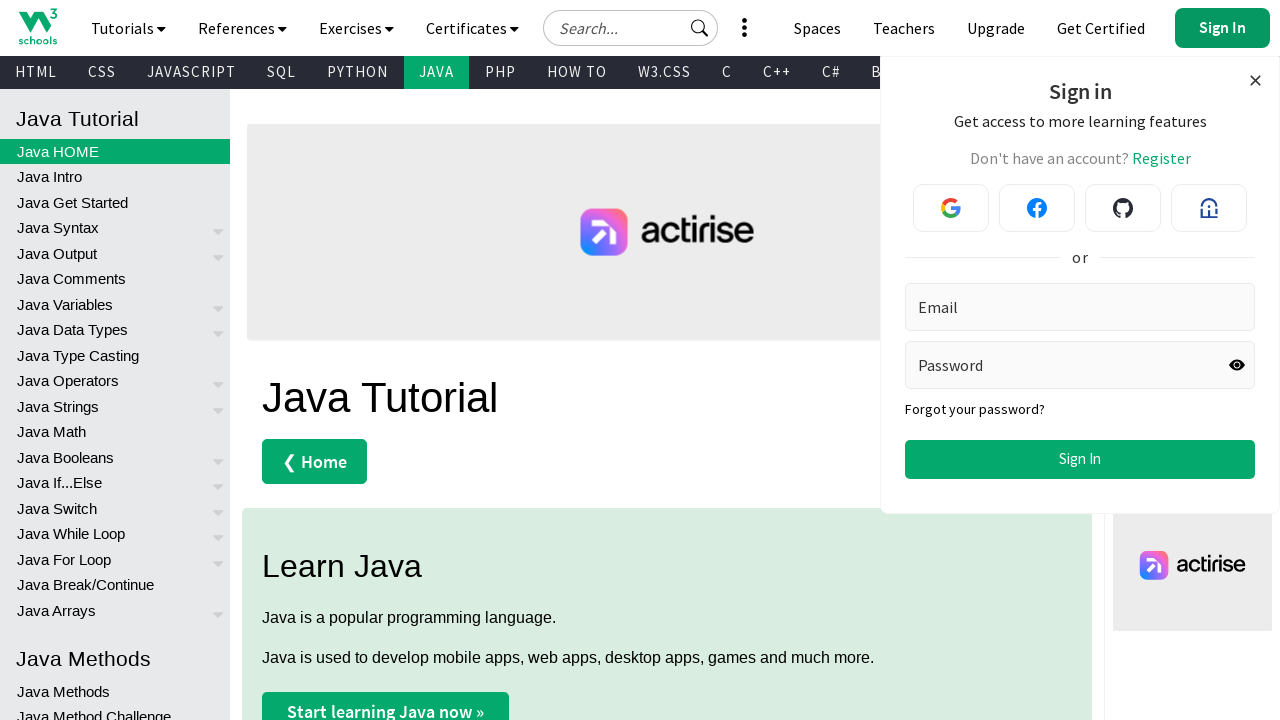